Tests dynamic dropdown autocomplete by typing a country prefix and selecting from suggestions

Starting URL: https://codenboxautomationlab.com/practice/

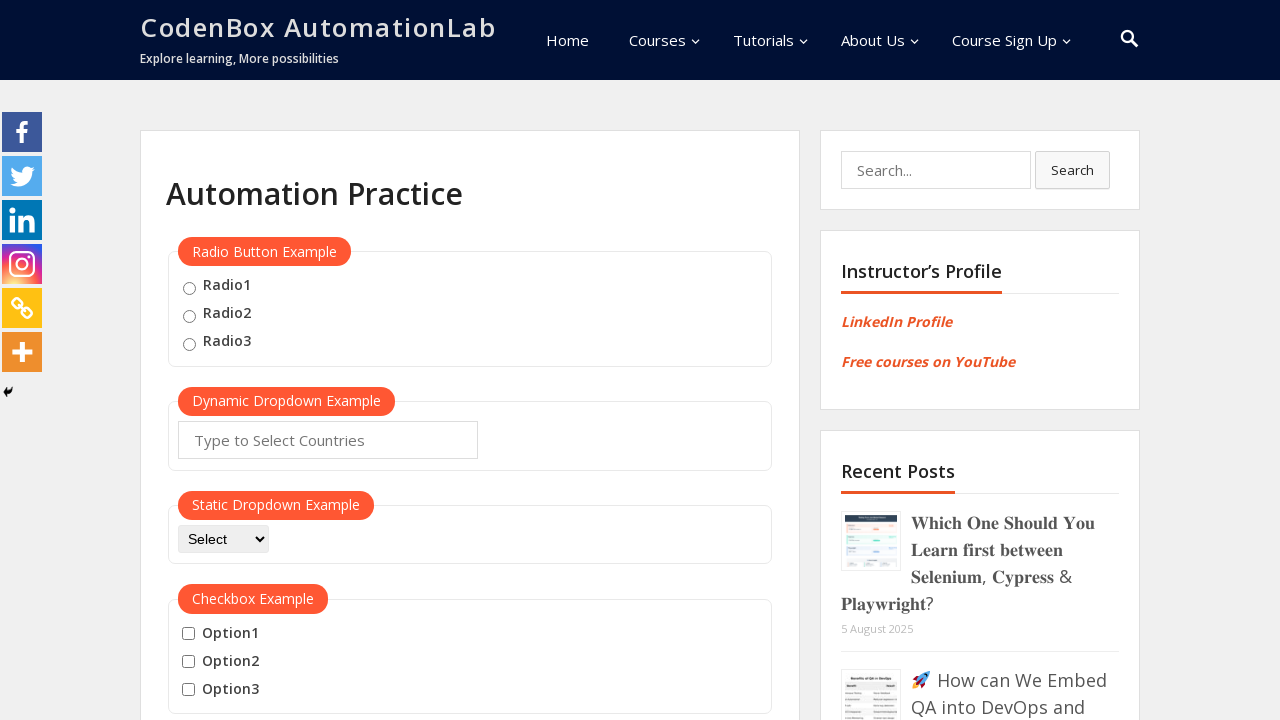

Filled autocomplete field with country prefix 'DE' on #autocomplete
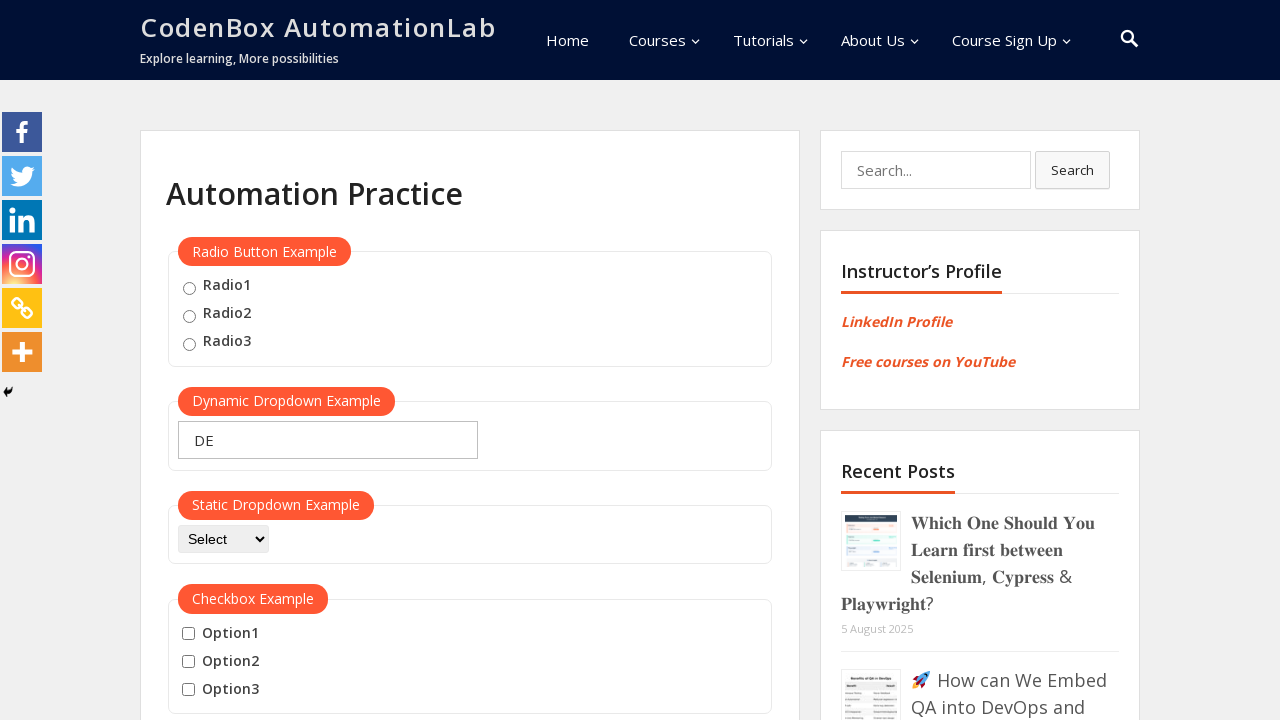

Waited 1000ms for dropdown suggestions to appear
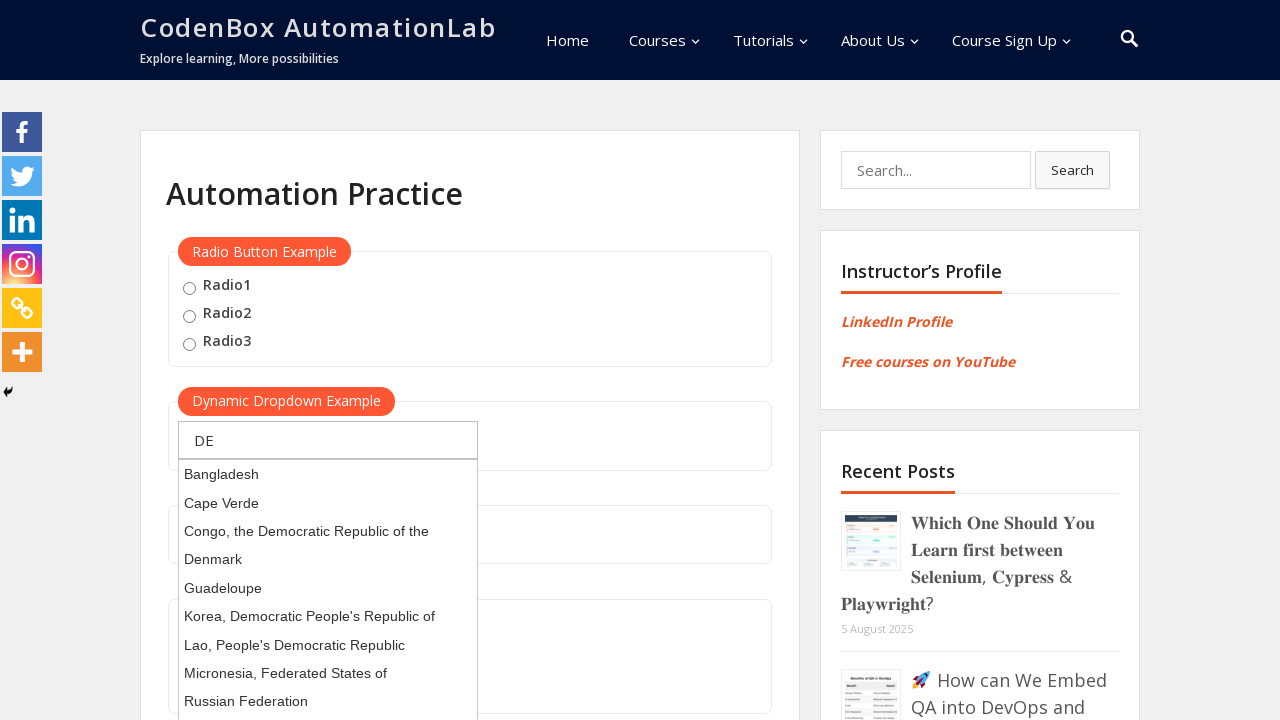

Pressed ArrowDown to navigate to first suggestion
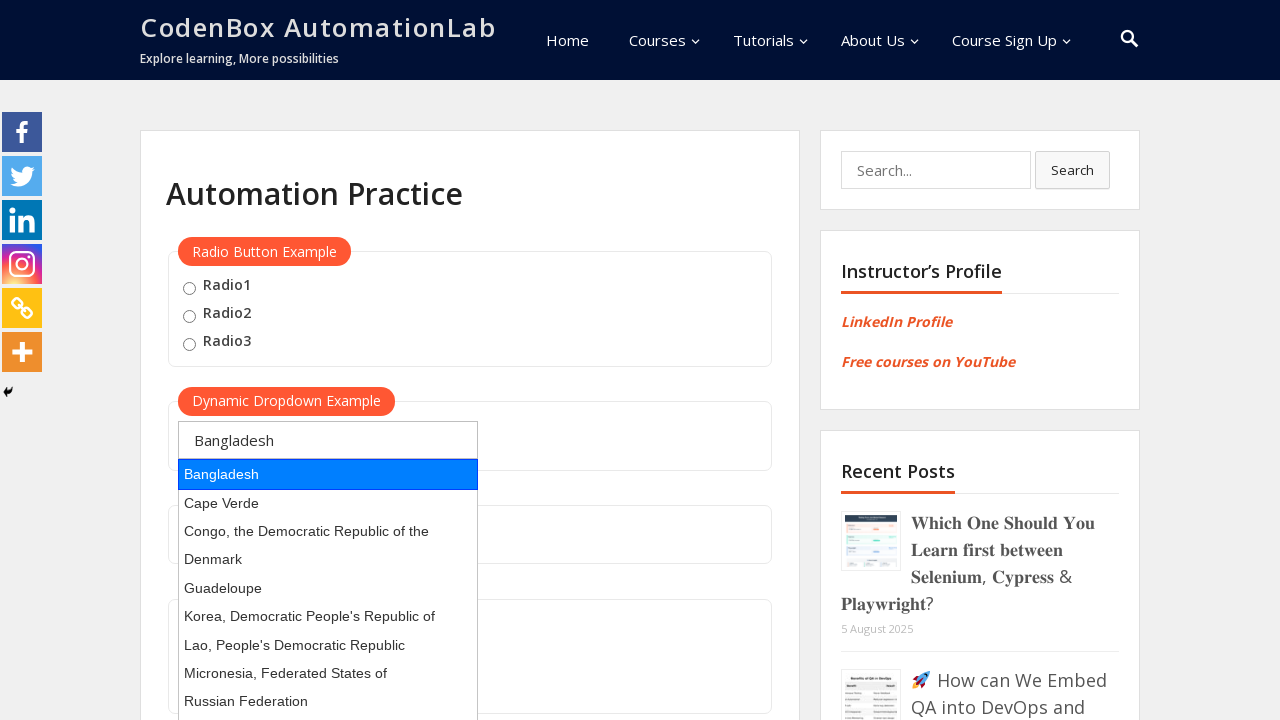

Pressed Enter to select the highlighted suggestion
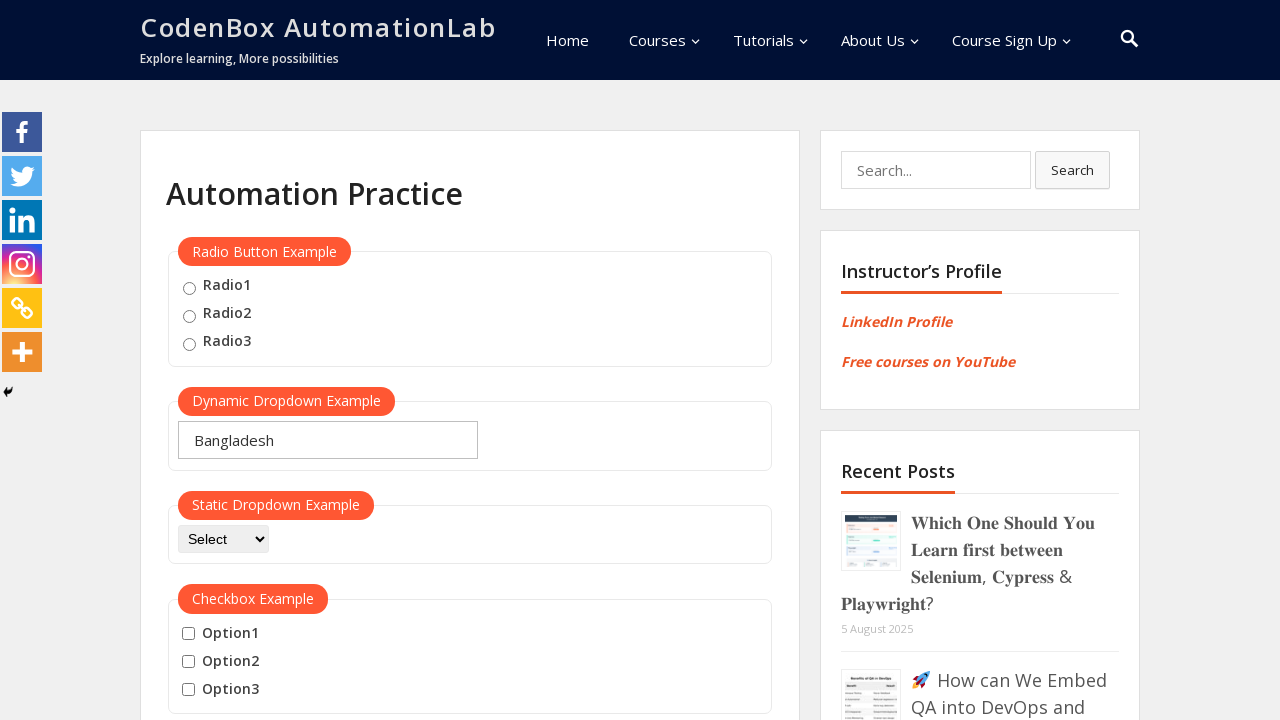

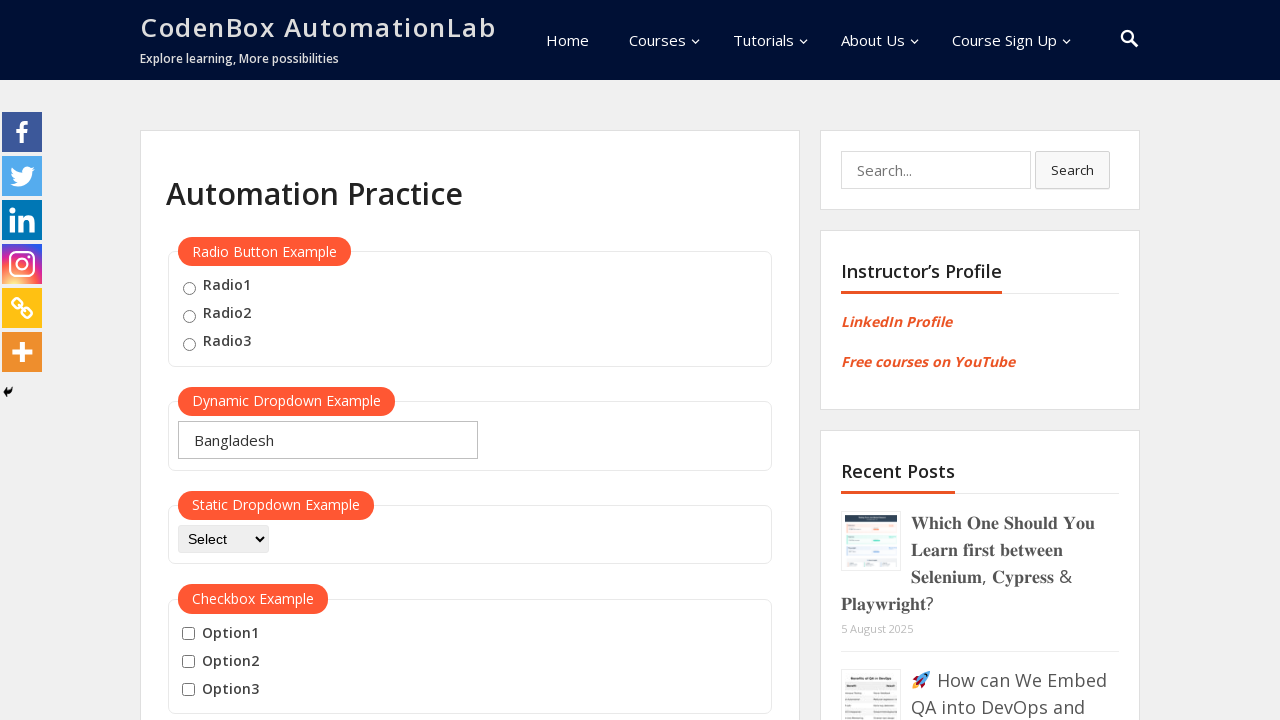